Navigates to Ajio.com and verifies the page loads by checking the title and URL are accessible

Starting URL: https://www.Ajio.com

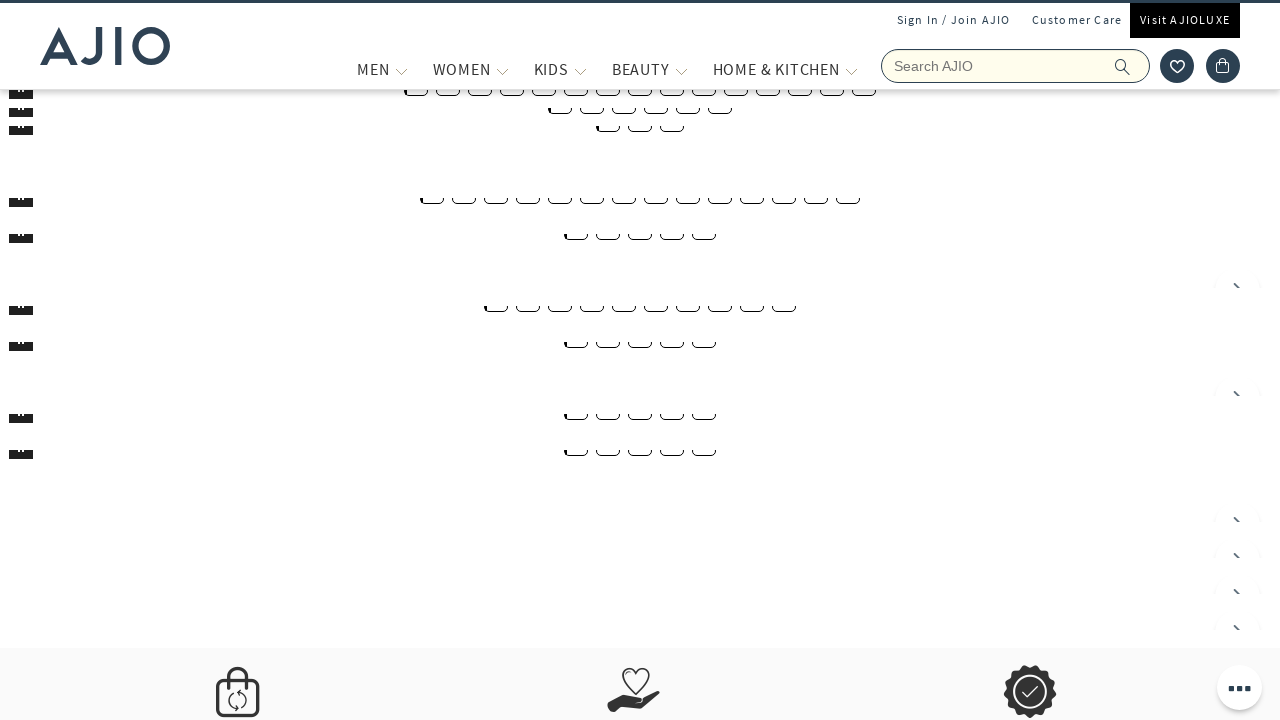

Page loaded with domcontentloaded state
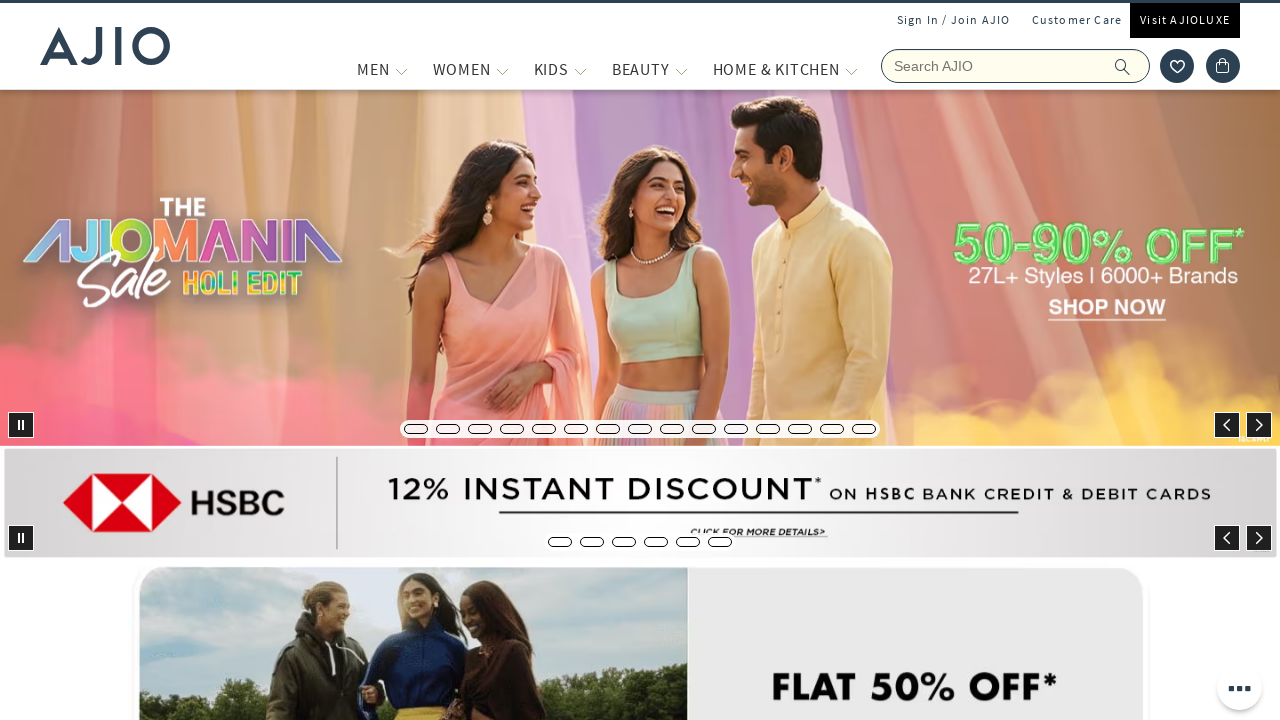

Retrieved page title: Online Shopping Site for Women, Men, Kids Fashion, Lifestyle & More.
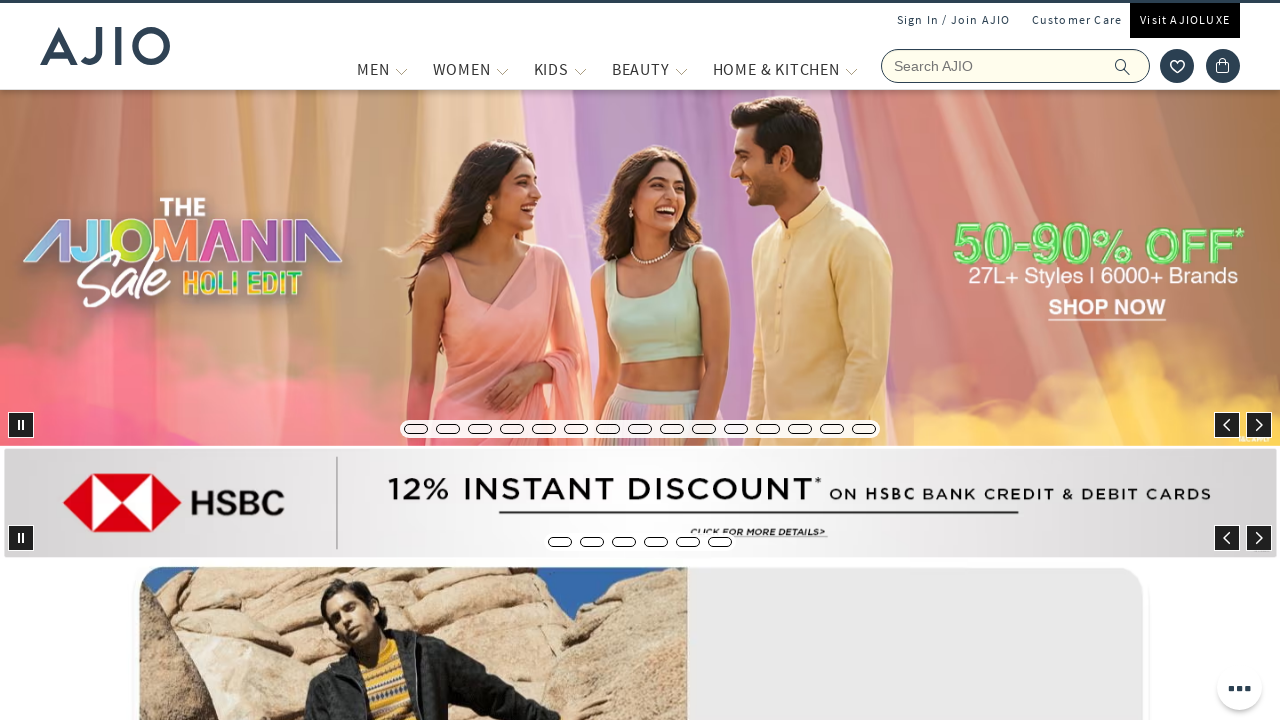

Retrieved current URL: https://www.ajio.com/
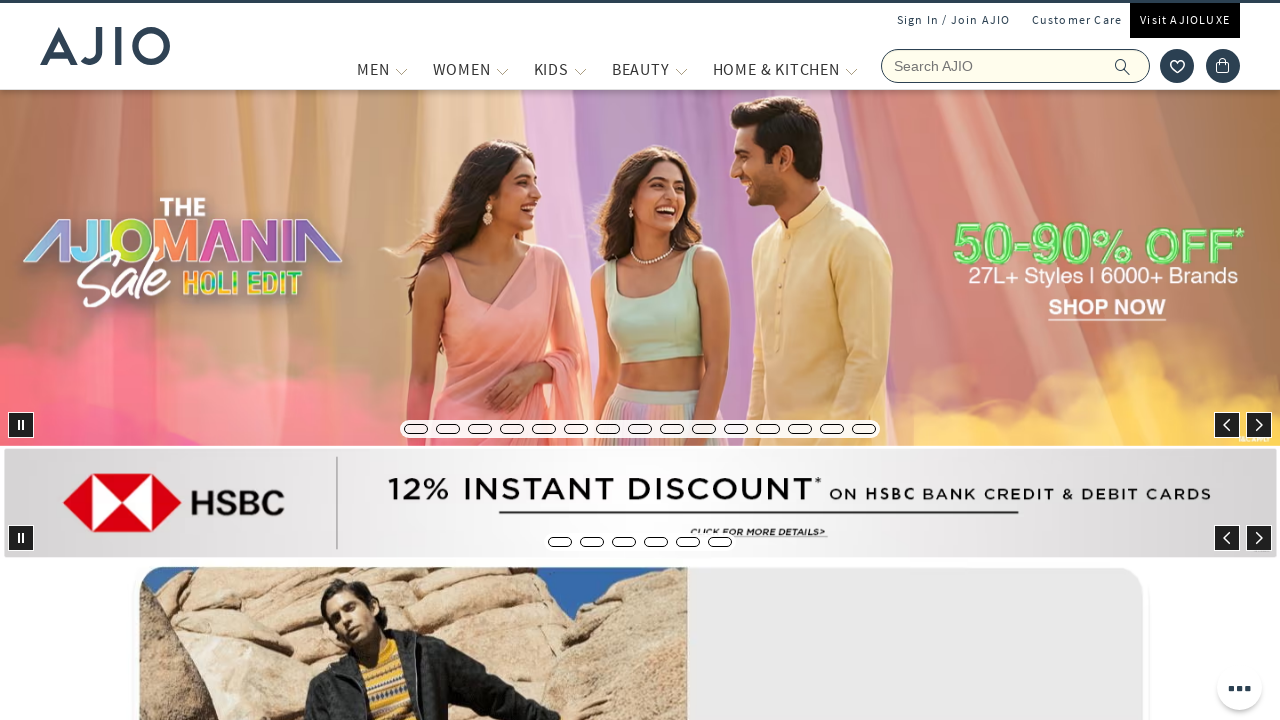

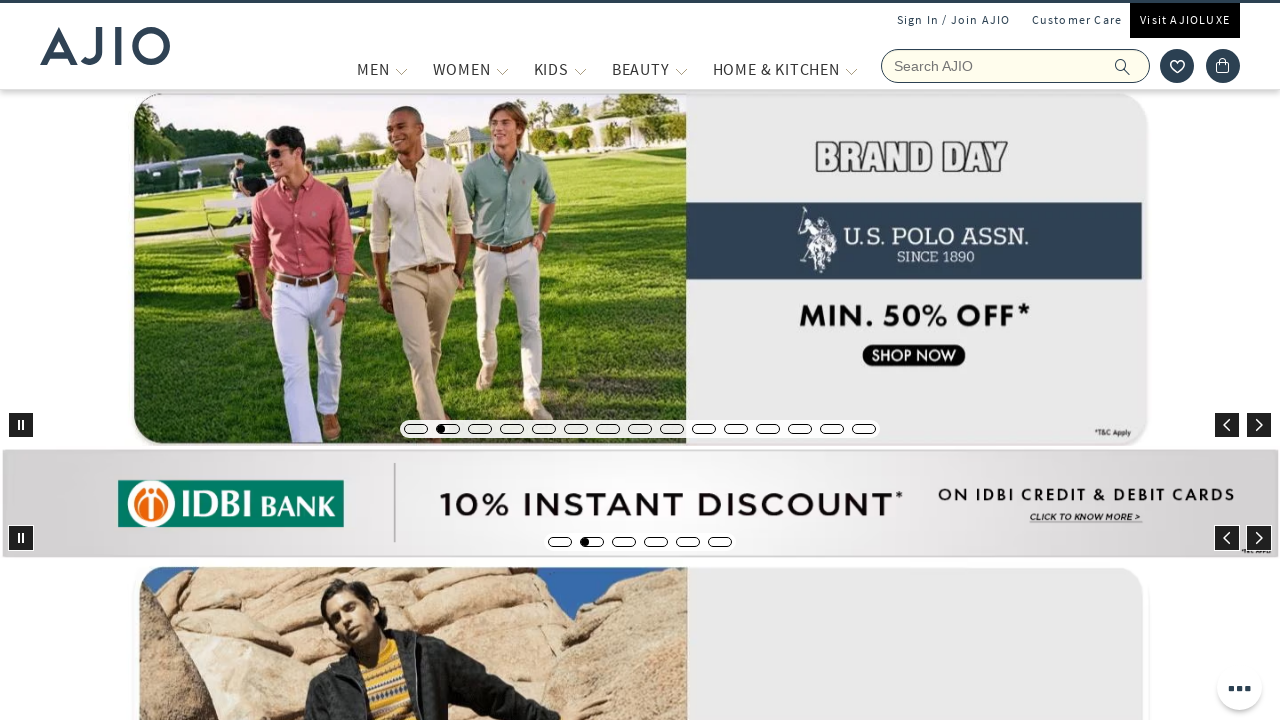